Tests dynamic loading functionality by clicking a Start button and waiting for "Hello World!" text to appear on the page

Starting URL: https://the-internet.herokuapp.com/dynamic_loading/1

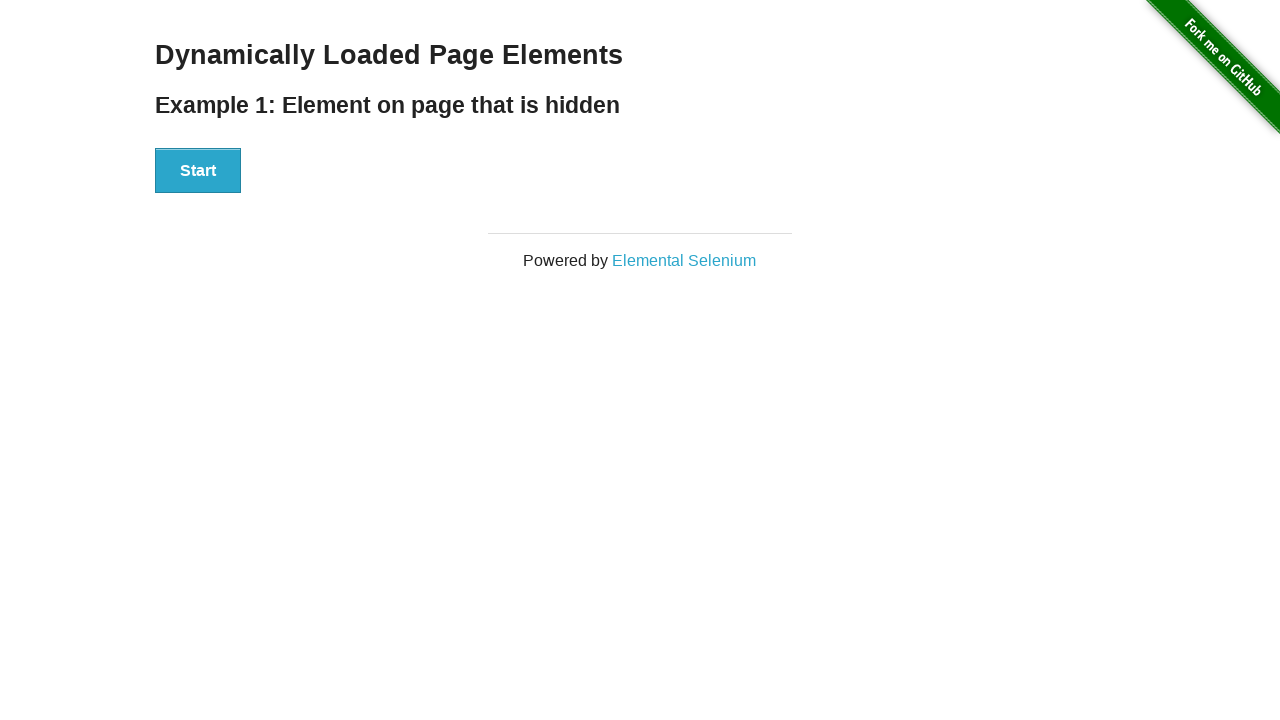

Clicked the Start button to initiate dynamic loading at (198, 171) on xpath=//div[@id='start']//button
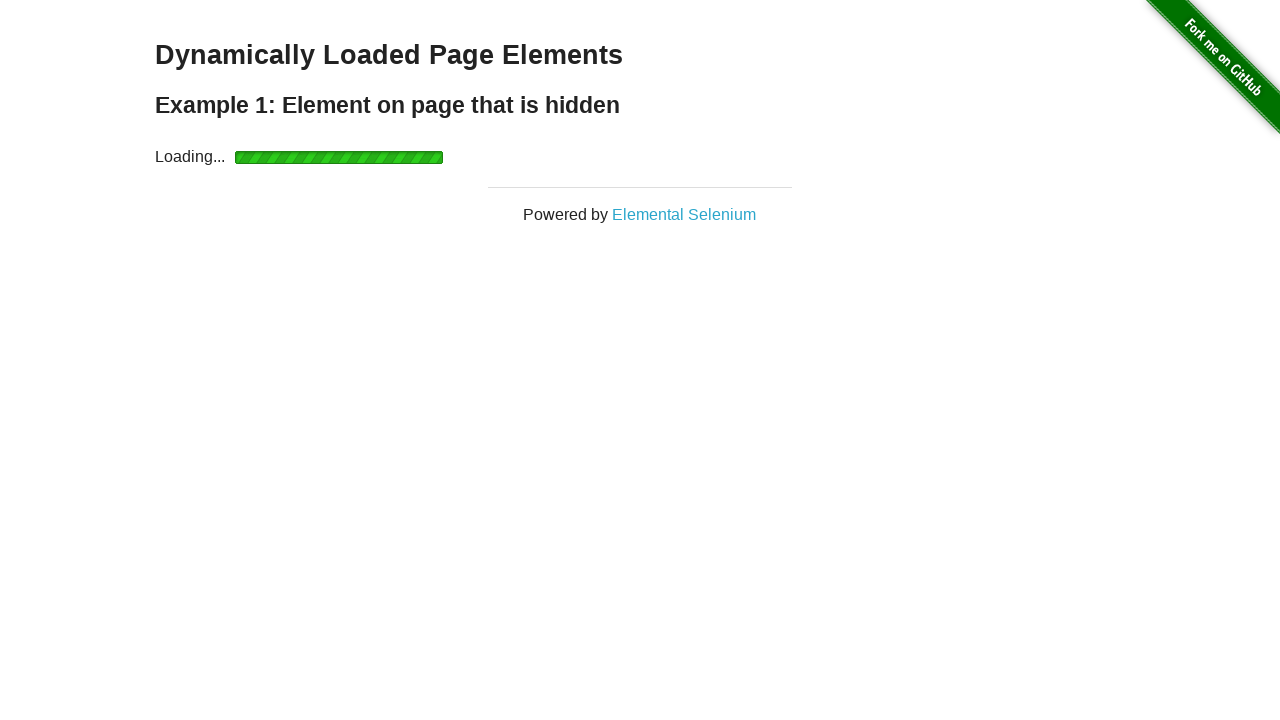

Waited for 'Hello World!' text to appear in the finish section
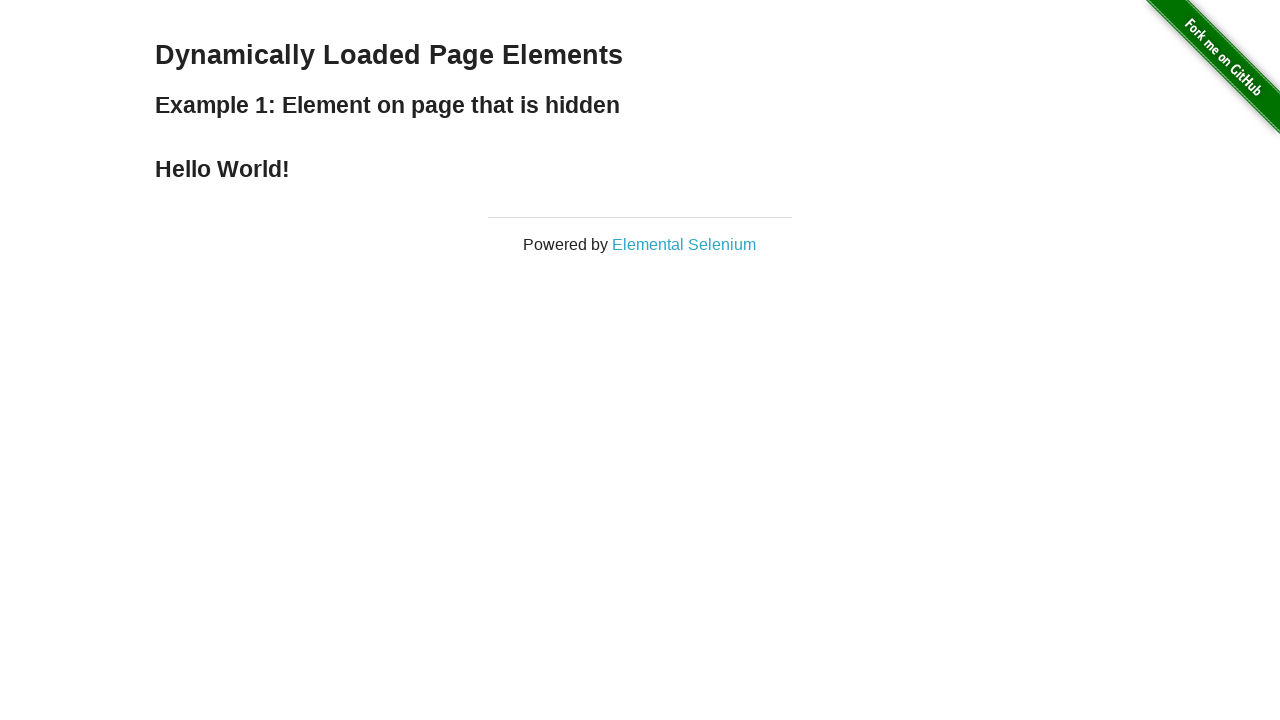

Verified that the element contains 'Hello World!' text
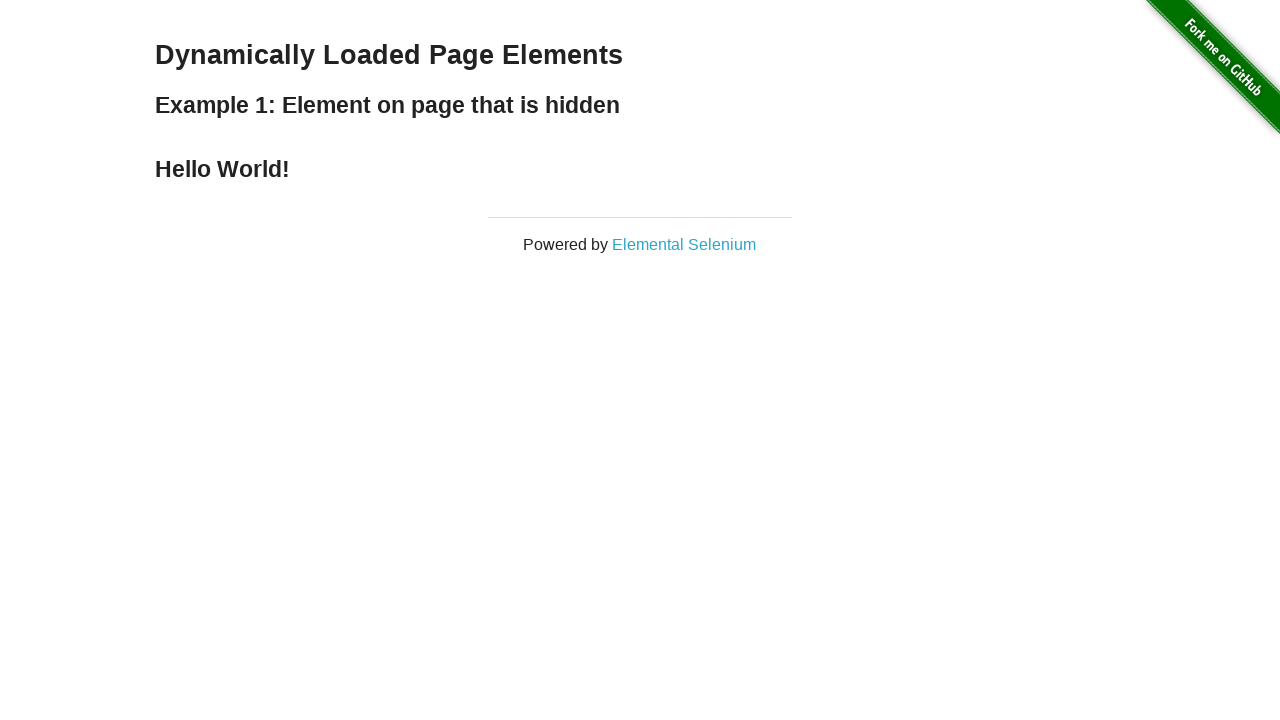

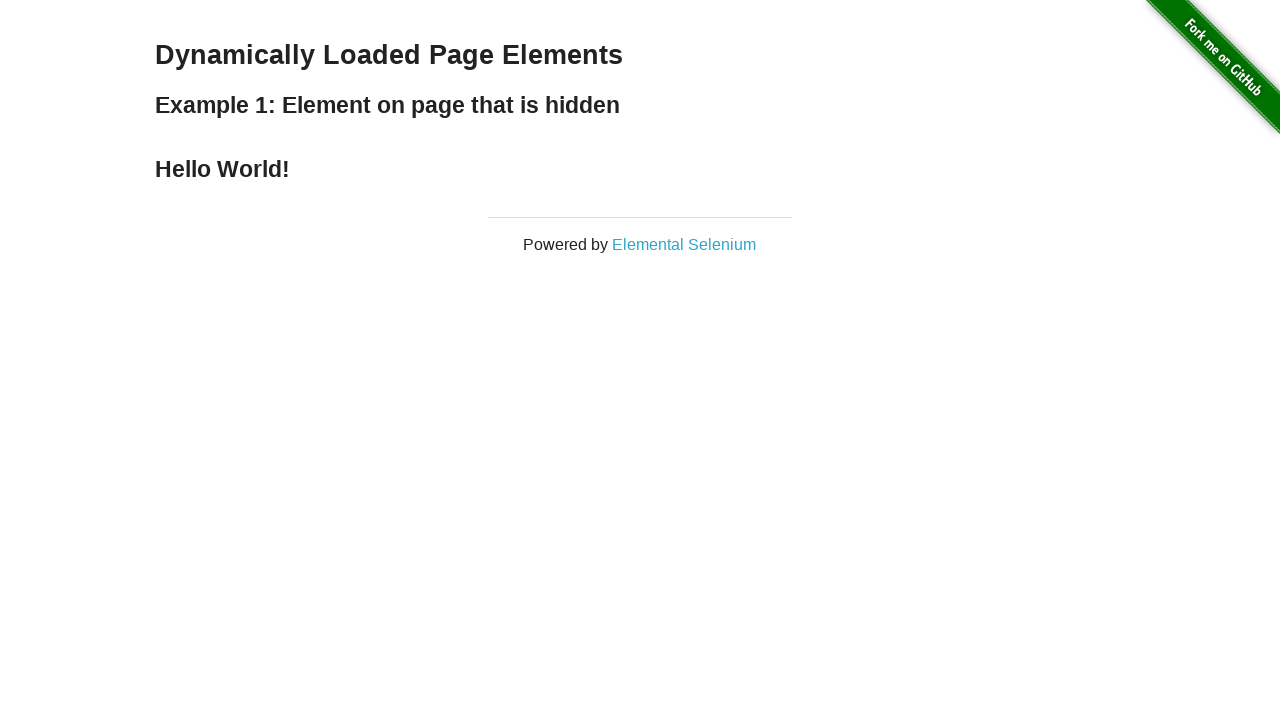